Tests AJAX functionality by clicking a button and waiting for dynamically loaded content to appear

Starting URL: http://uitestingplayground.com/ajax

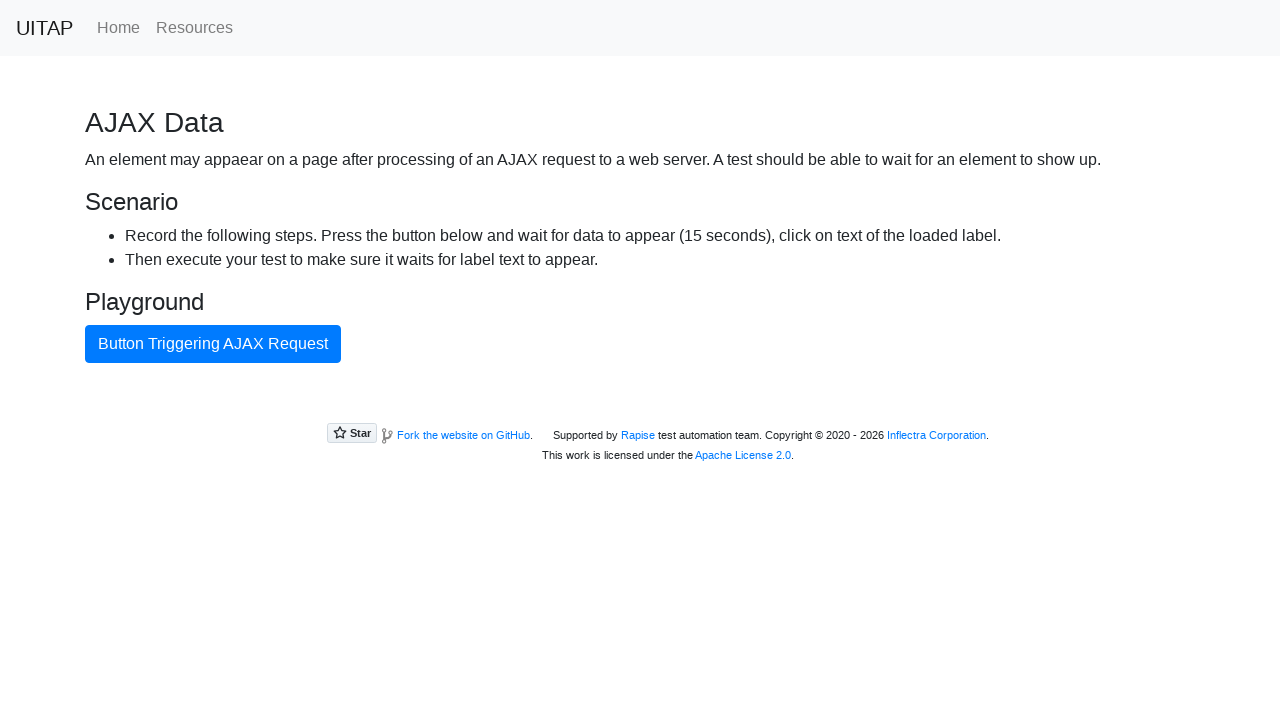

Clicked the blue AJAX button at (213, 344) on #ajaxButton
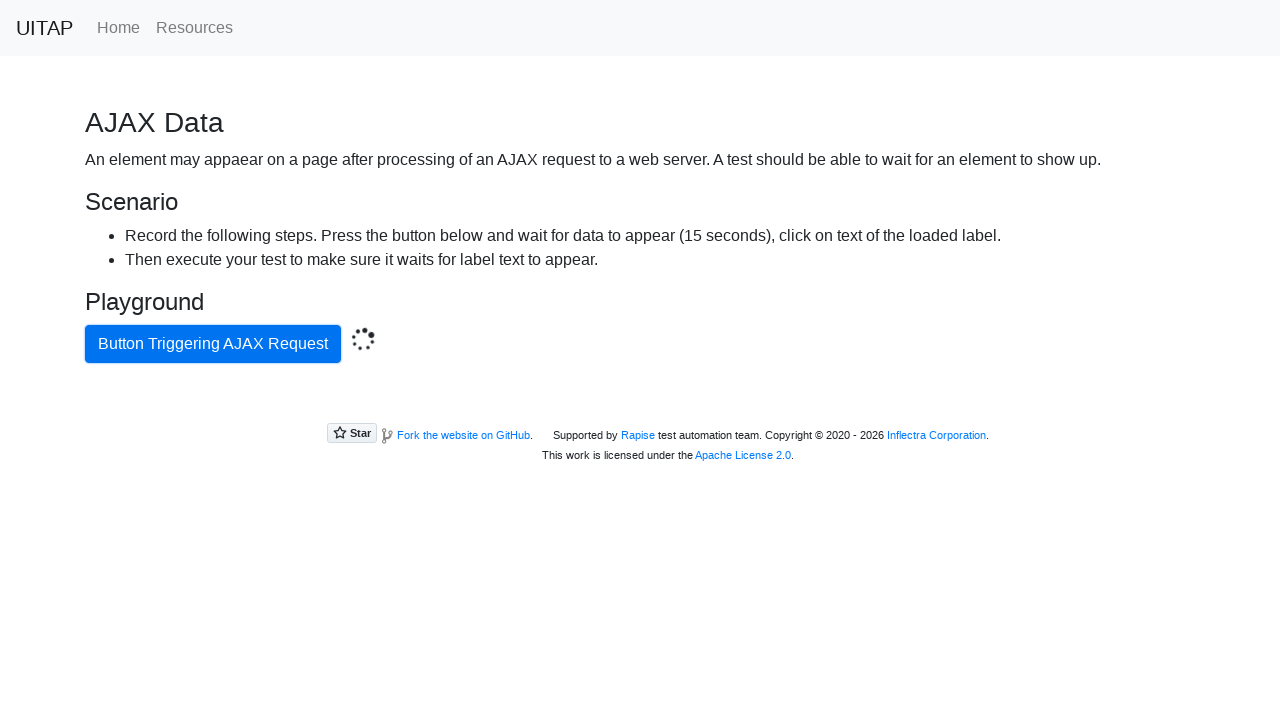

Waited for success message to appear after AJAX completes
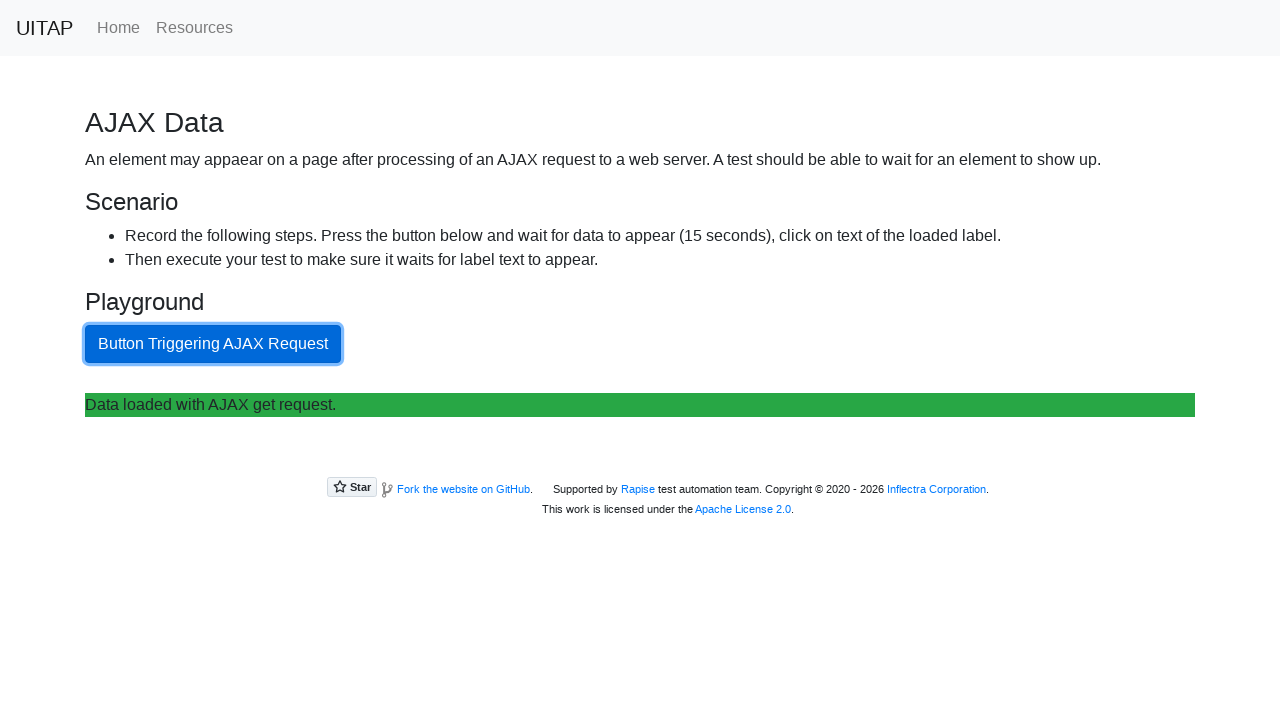

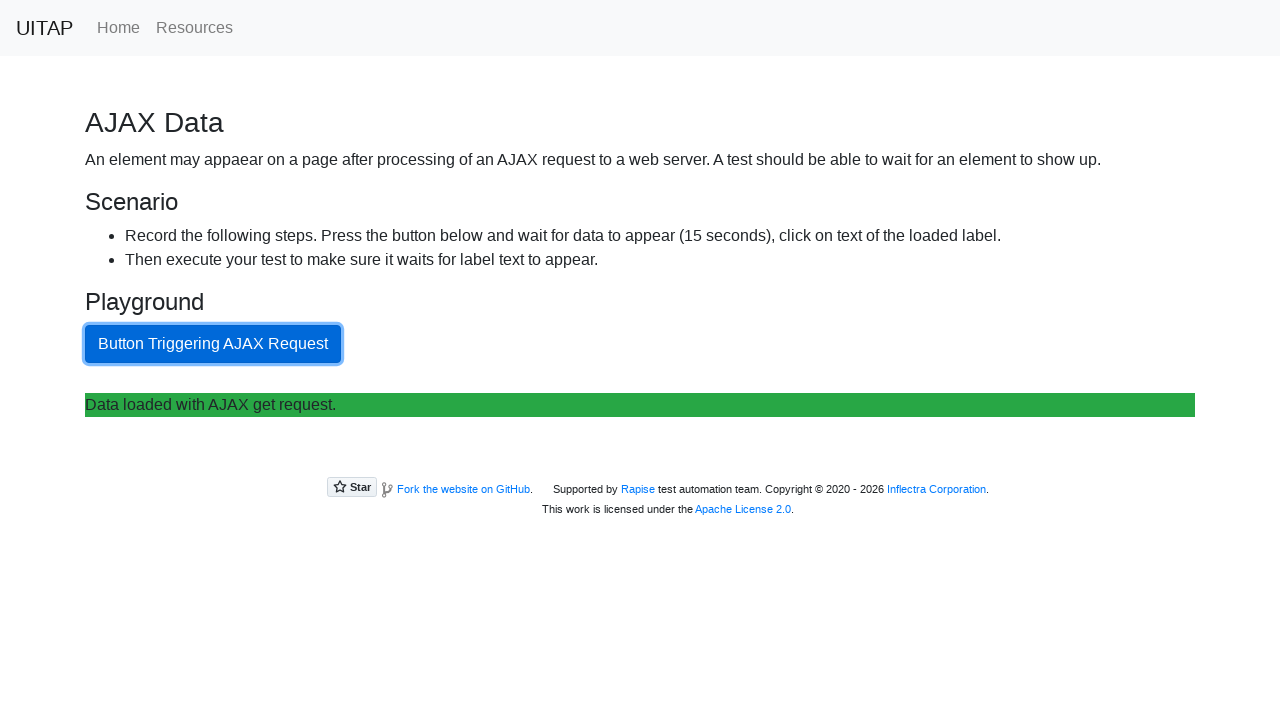